Tests table sorting functionality by clicking on the header to sort items and then verifies price retrieval for items containing "Apple"

Starting URL: https://rahulshettyacademy.com/seleniumPractise/#/offers

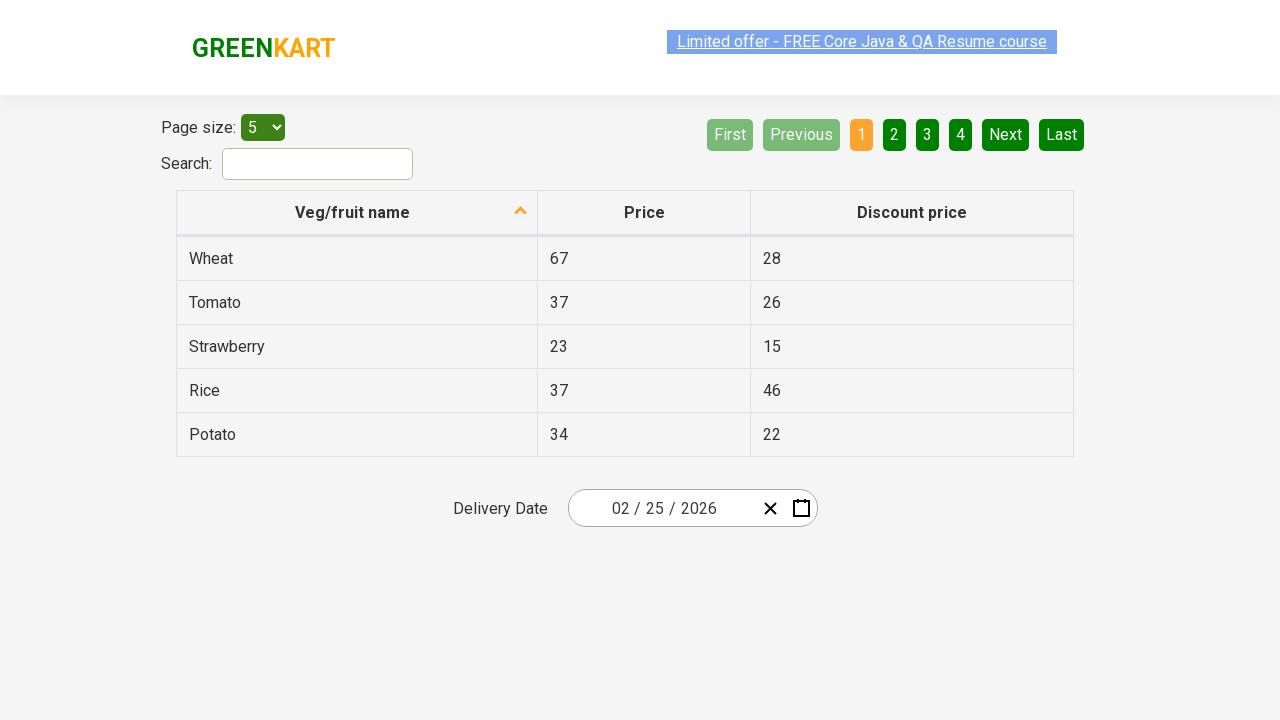

Clicked first column header to sort table at (357, 213) on xpath=//tr/th[1]
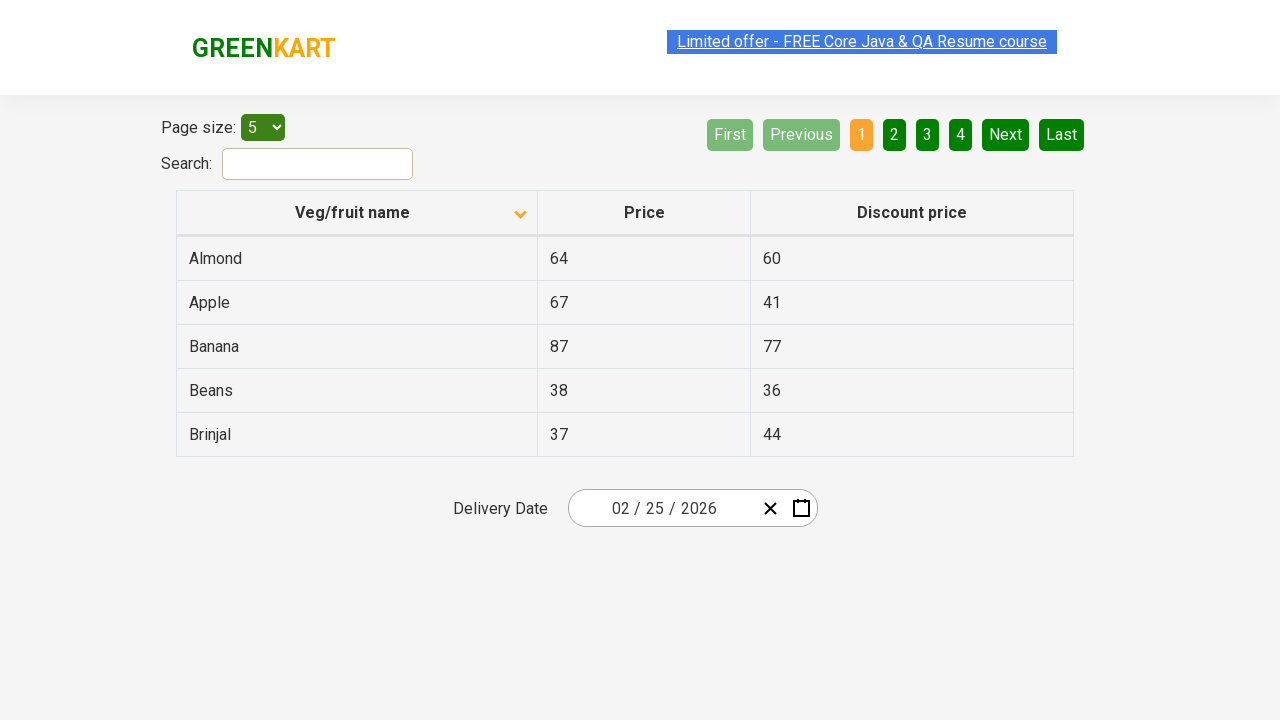

Table sorted and first column items loaded
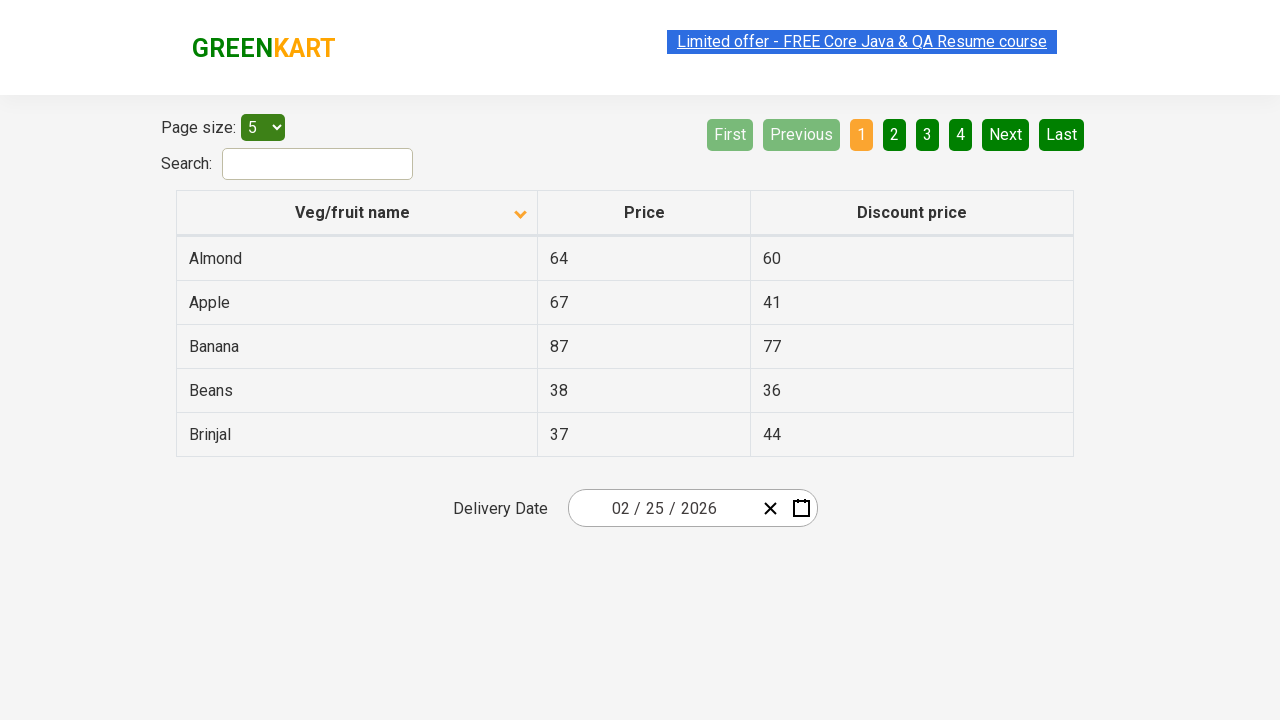

Retrieved all items from first column
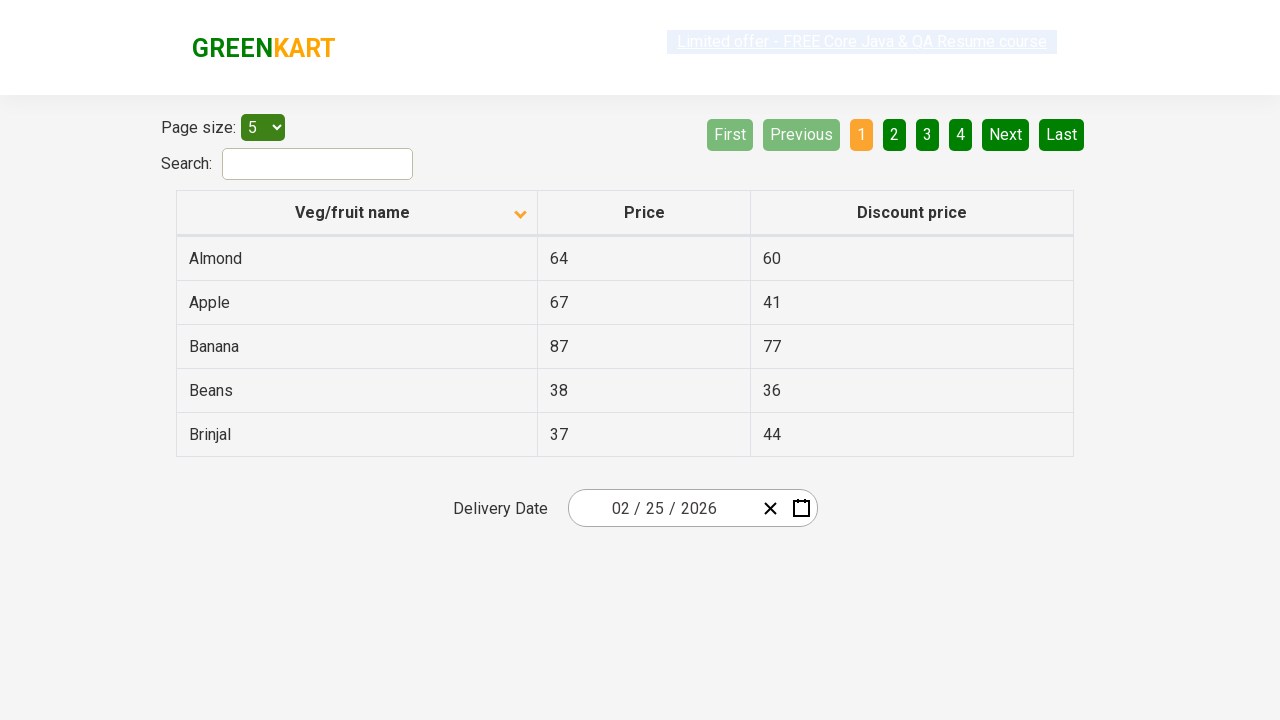

Found Apple item and retrieved price: 67
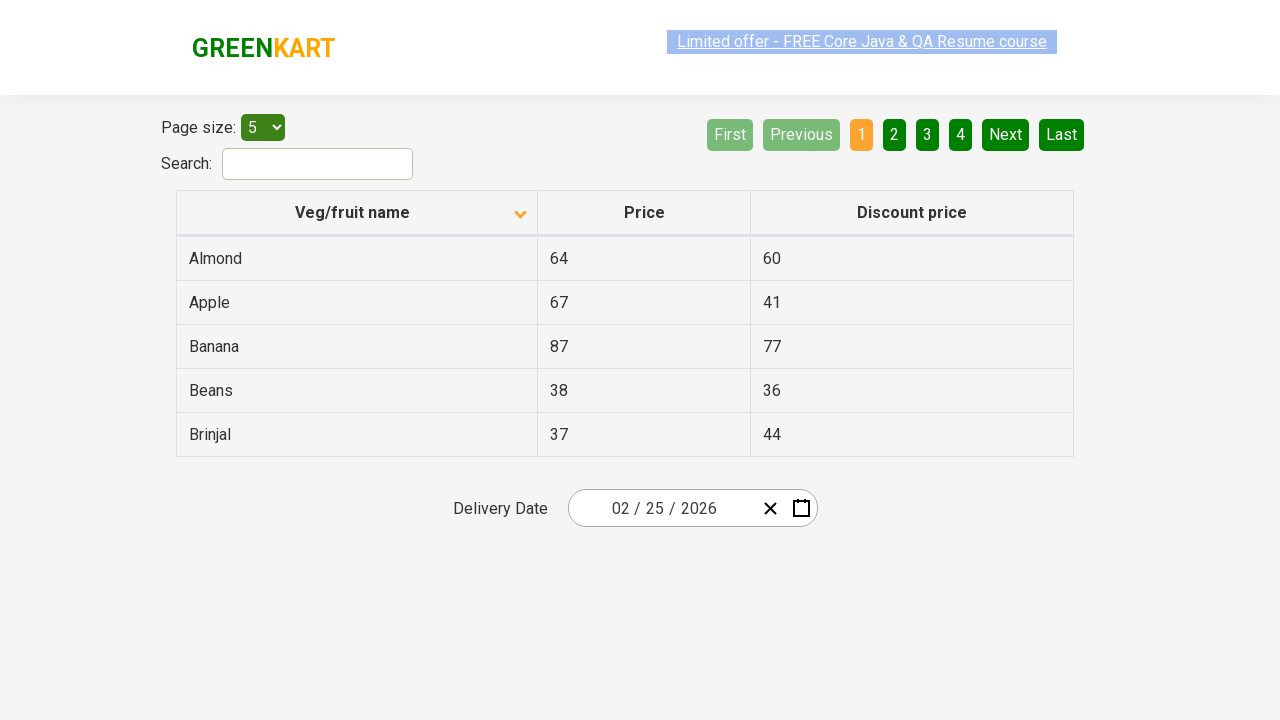

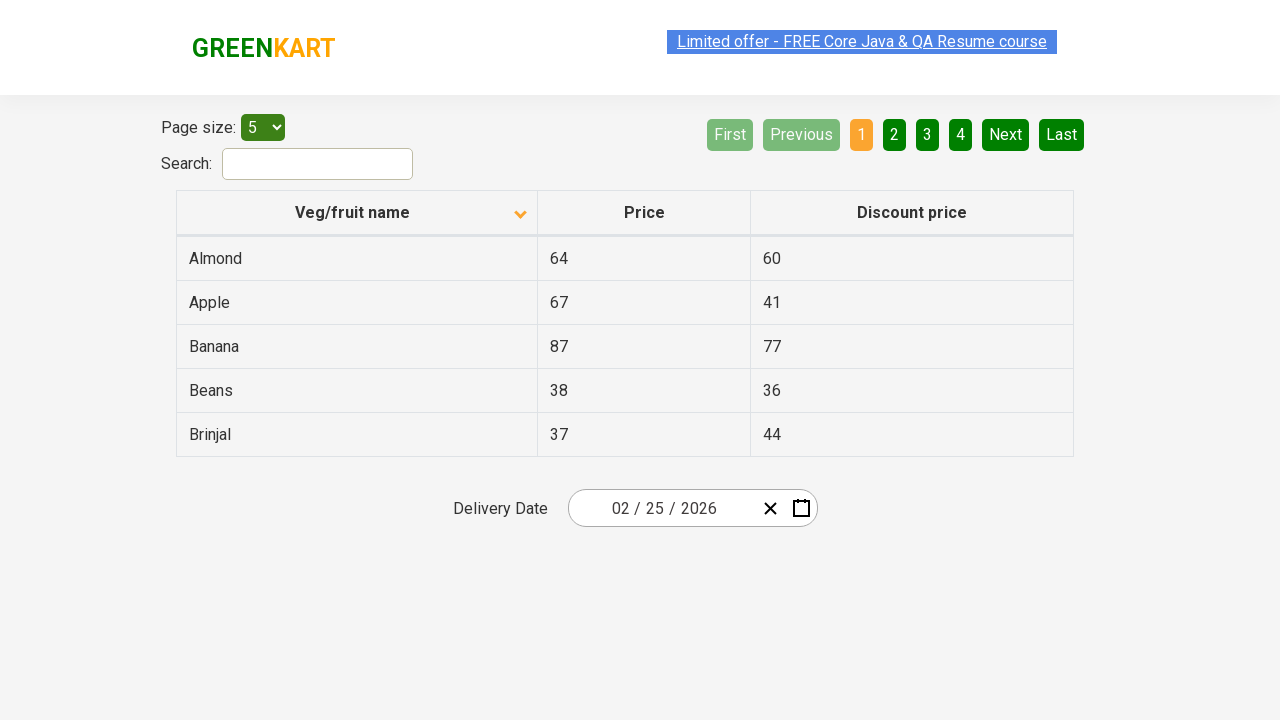